Tests dropdown selection by finding the dropdown element, locating all option elements, and clicking on the option with text "Option 1" to select it

Starting URL: https://the-internet.herokuapp.com/dropdown

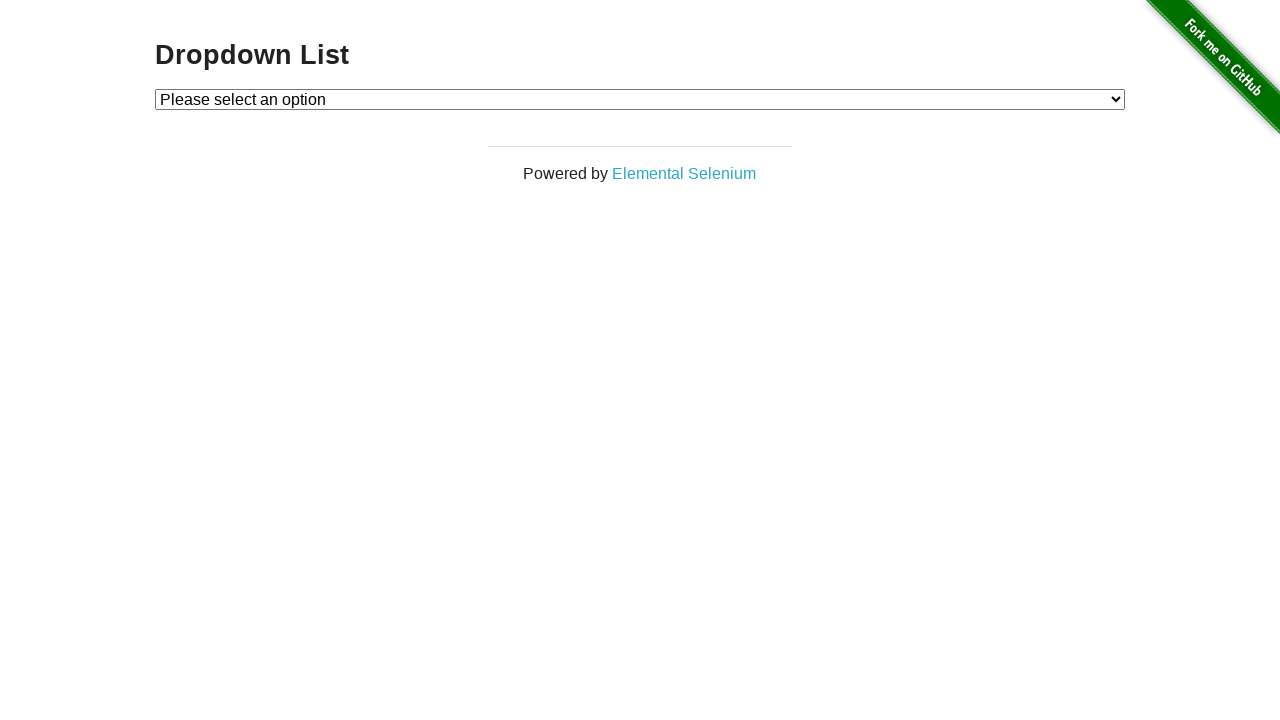

Clicked on dropdown element to open options at (640, 99) on #dropdown
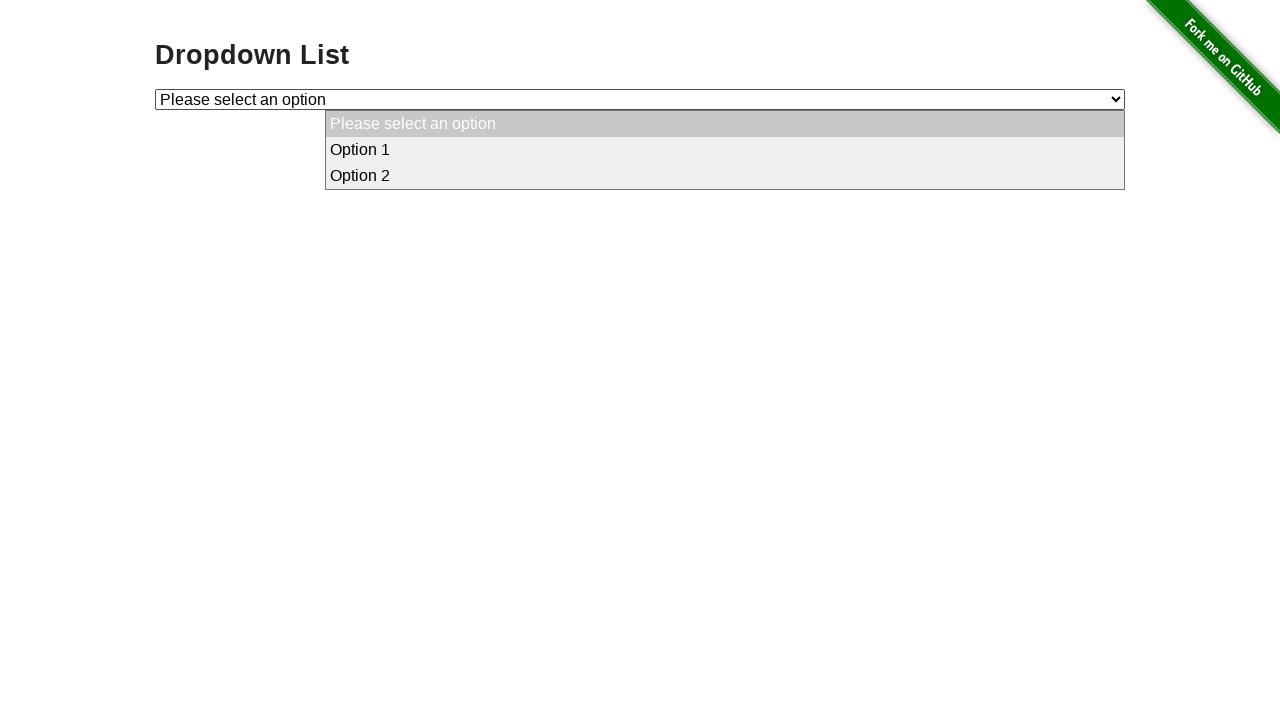

Selected 'Option 1' from dropdown menu on #dropdown
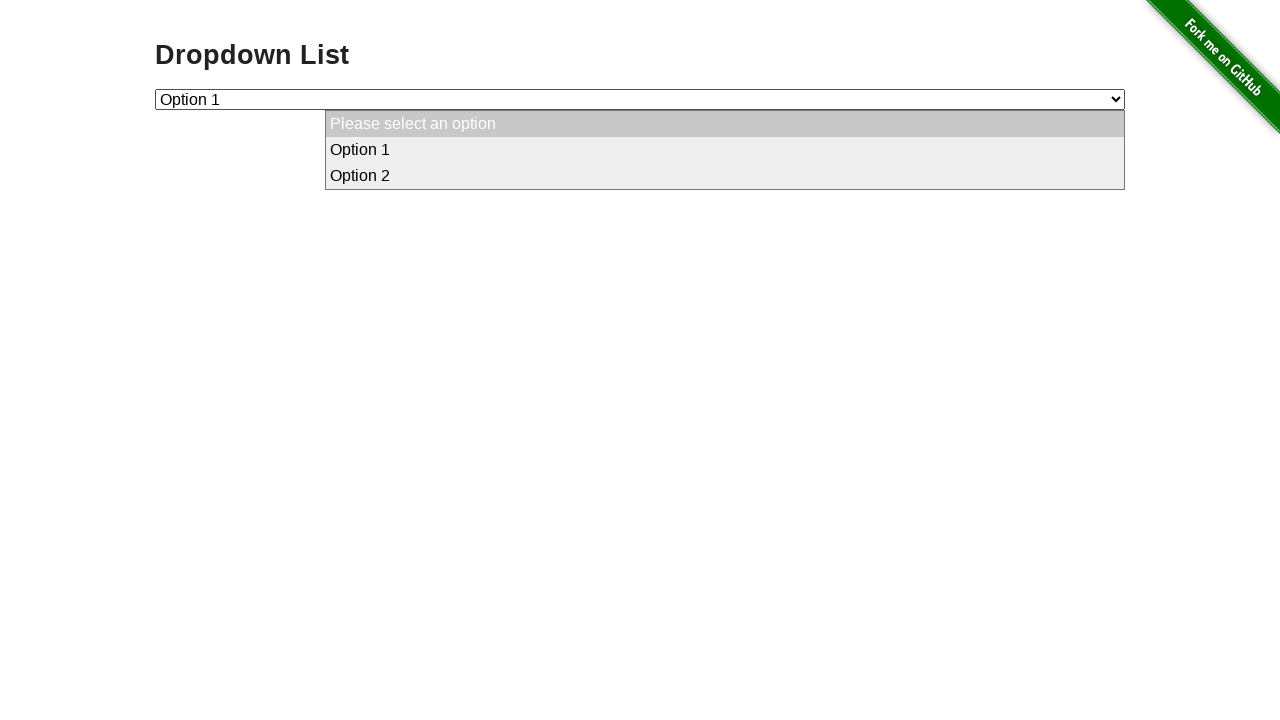

Retrieved selected dropdown value
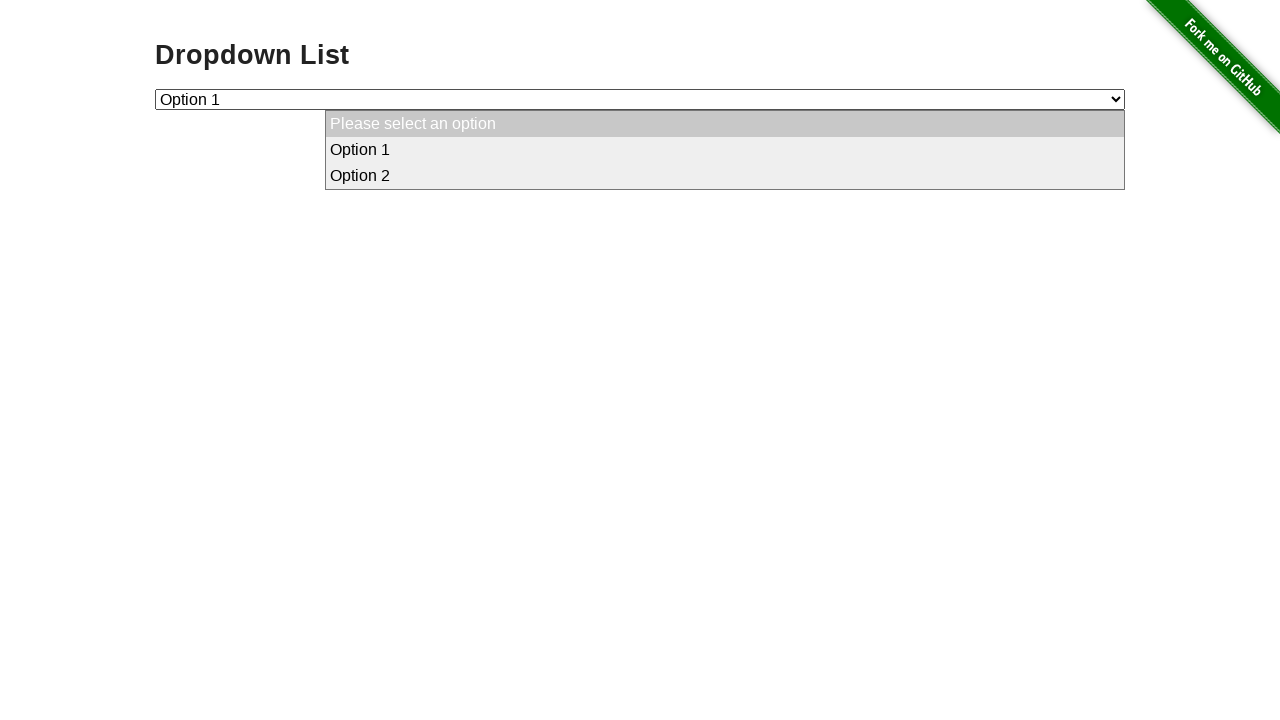

Verified dropdown selection matches expected value '1'
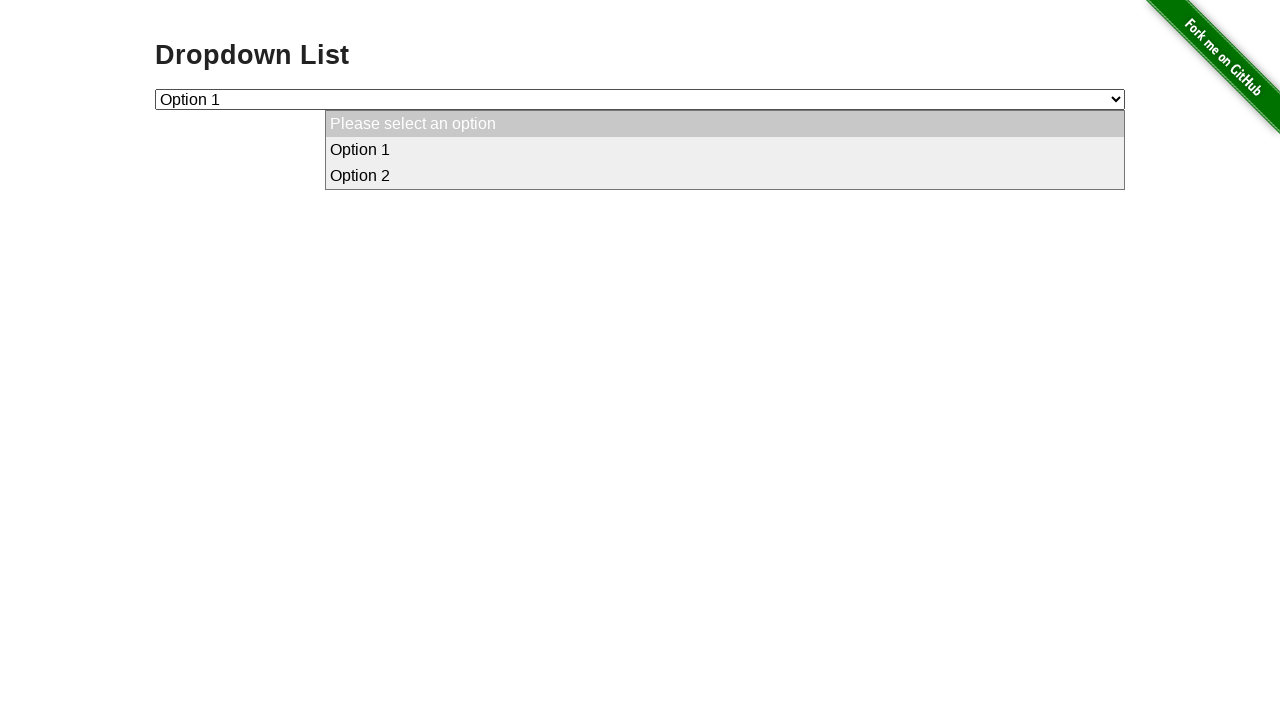

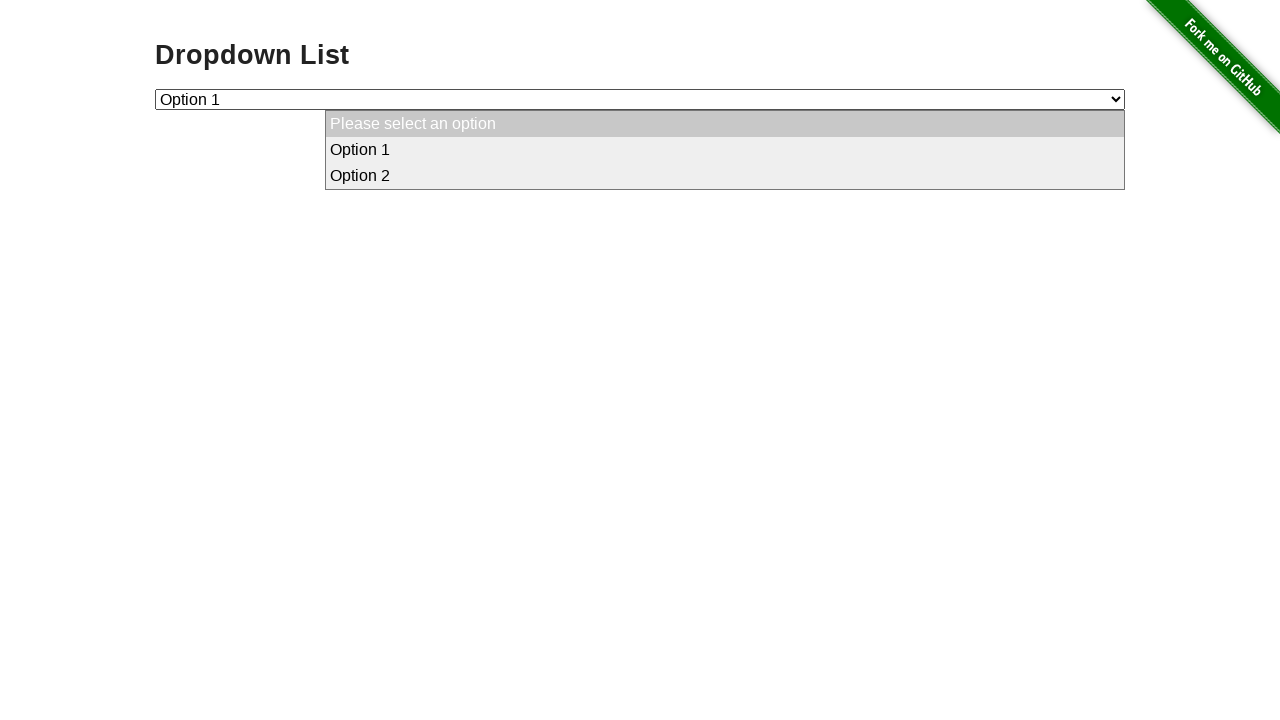